Tests a complete flight booking flow on BlazeDemo by selecting departure and destination cities, choosing a flight, filling in passenger and payment details, and confirming the purchase.

Starting URL: https://blazedemo.com/

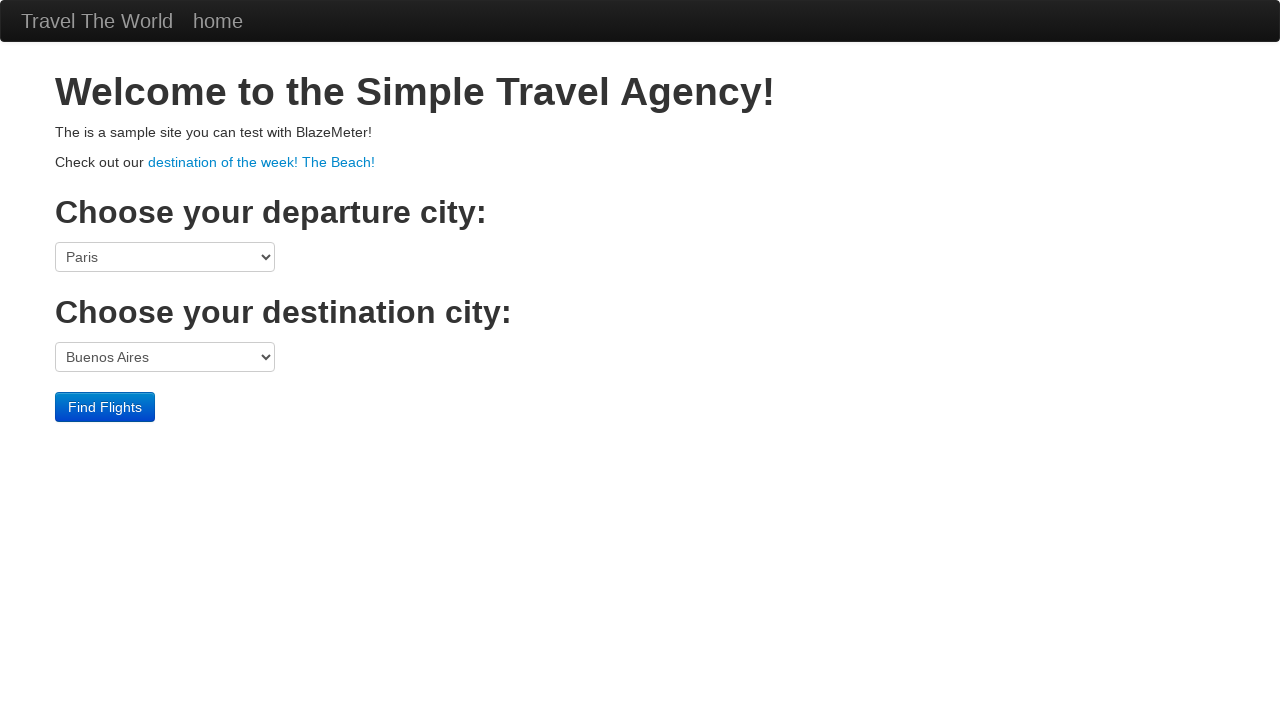

Navigated to BlazeDemo homepage
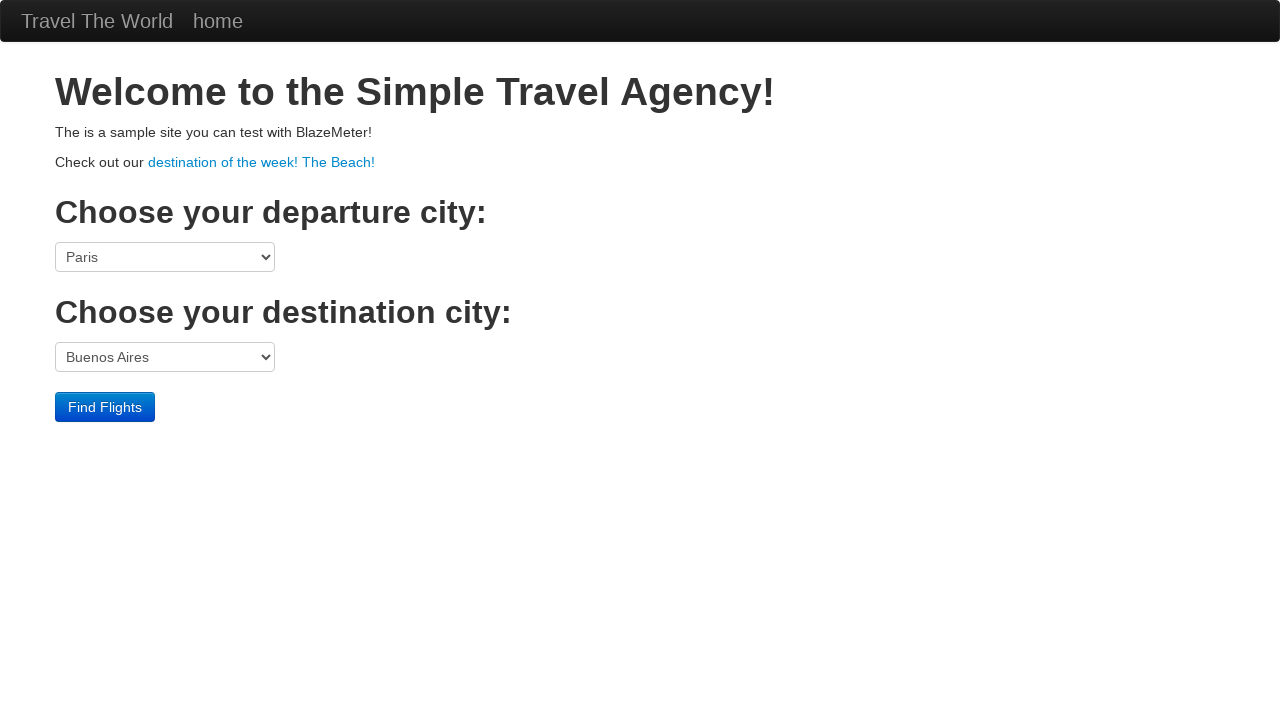

Clicked departure city dropdown at (165, 257) on select[name='fromPort']
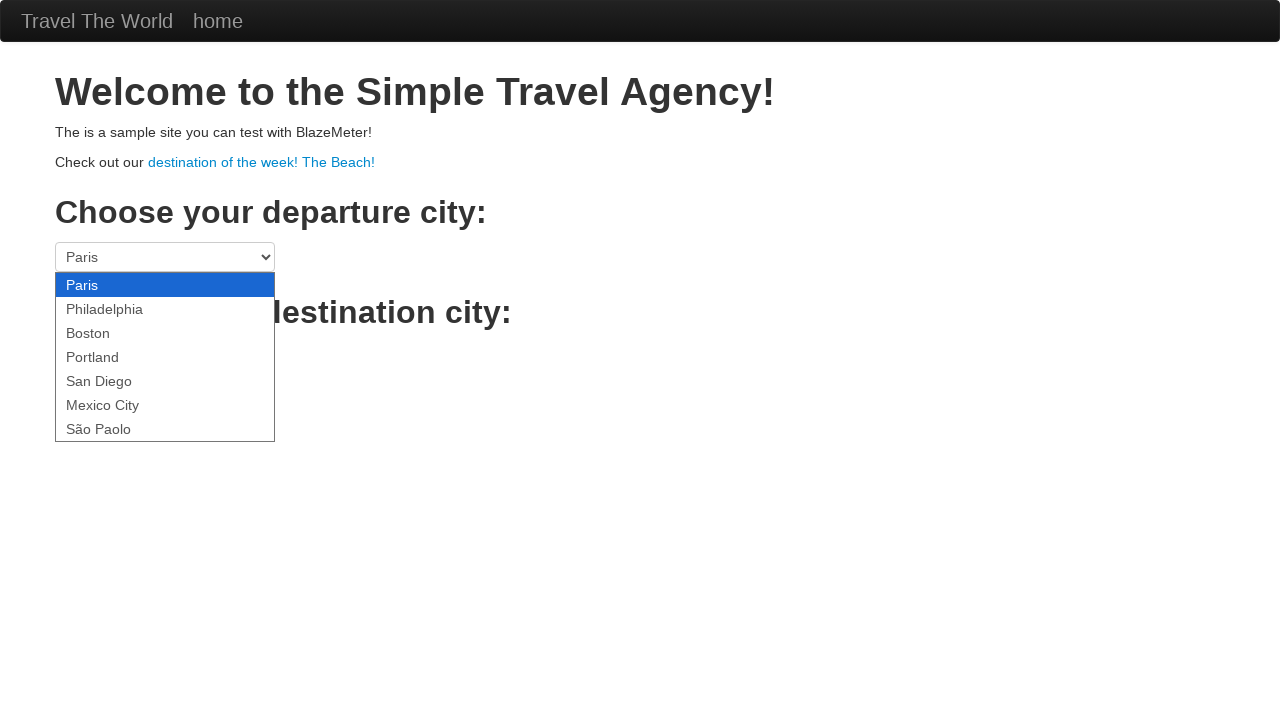

Selected Boston as departure city on select[name='fromPort']
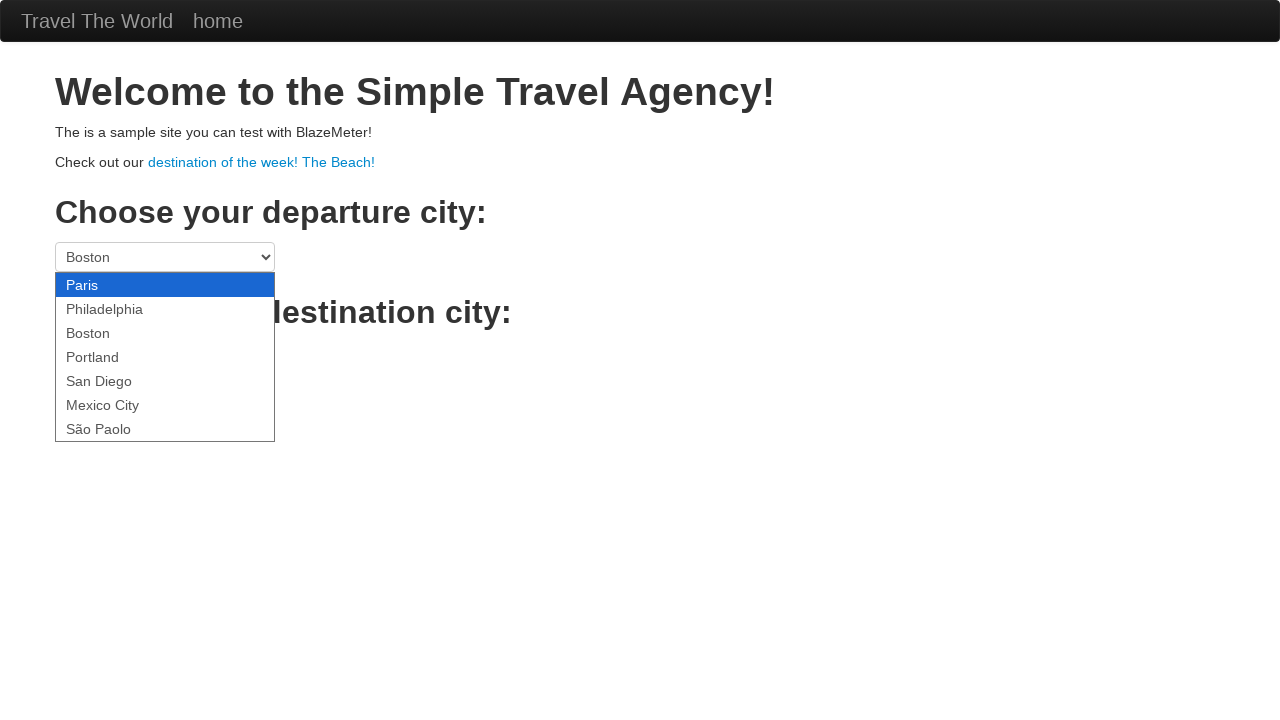

Clicked destination city dropdown at (165, 357) on select[name='toPort']
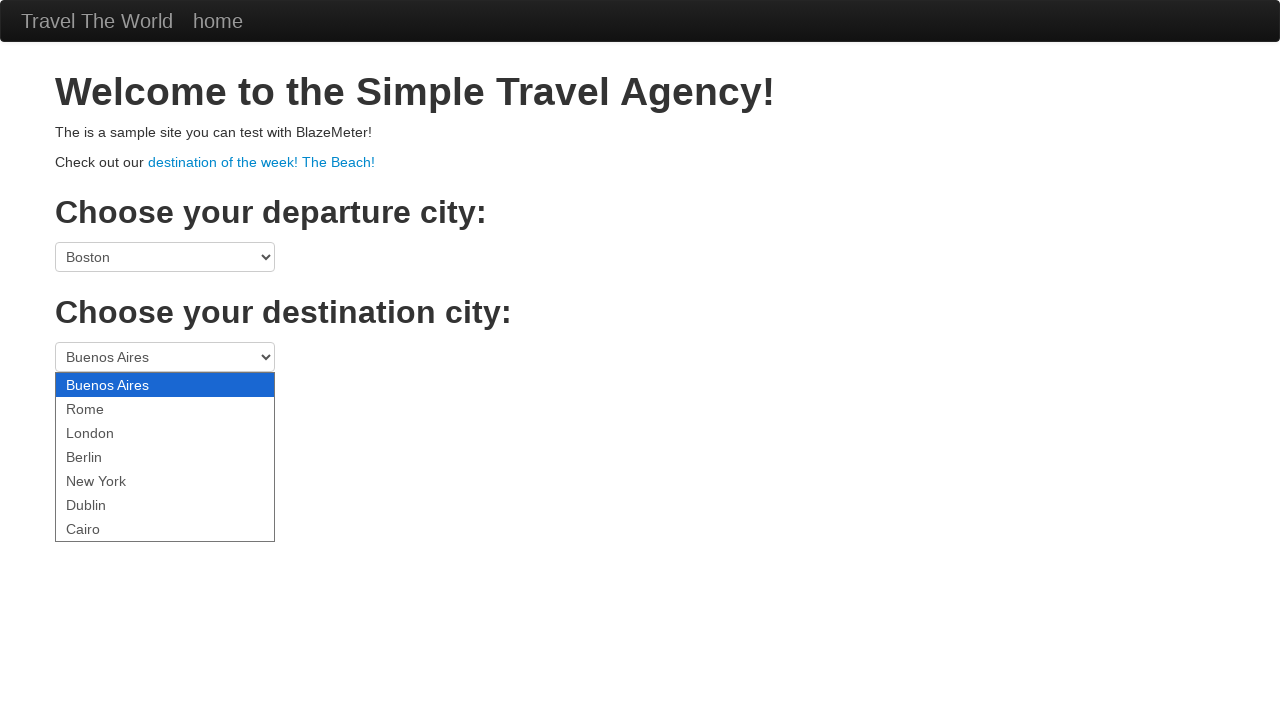

Selected Rome as destination city on select[name='toPort']
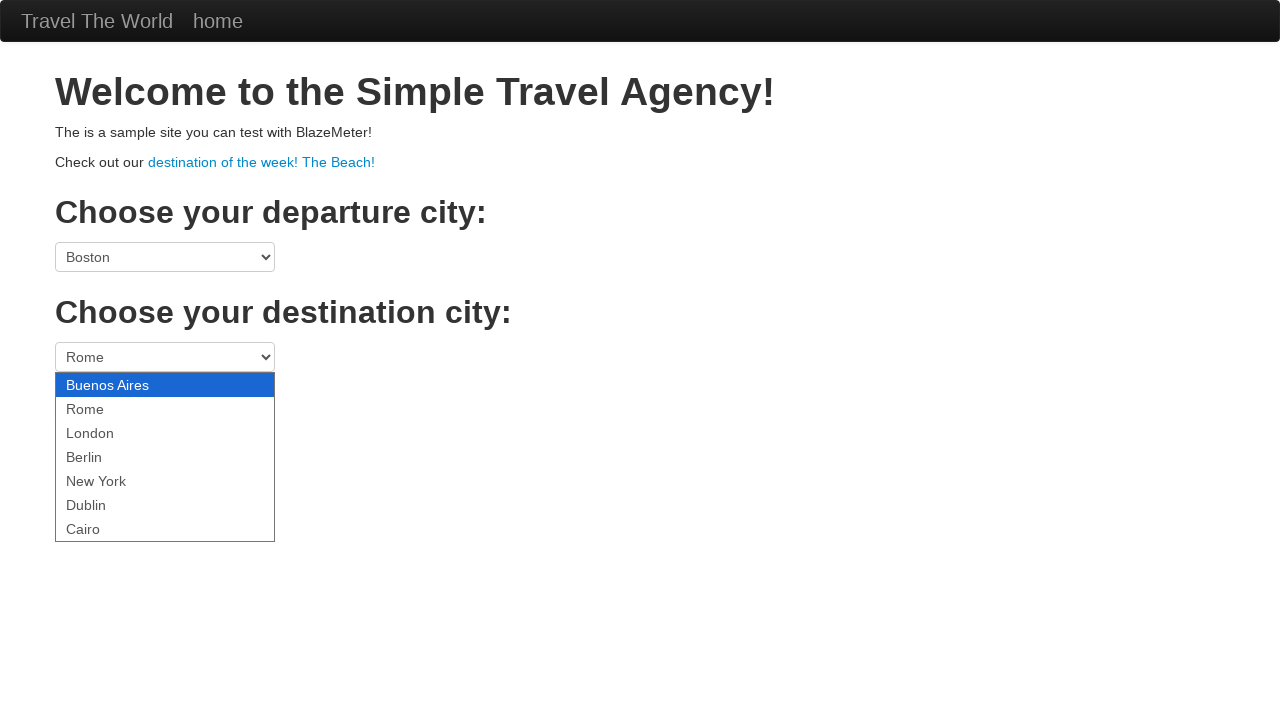

Clicked Find Flights button at (105, 407) on .btn-primary
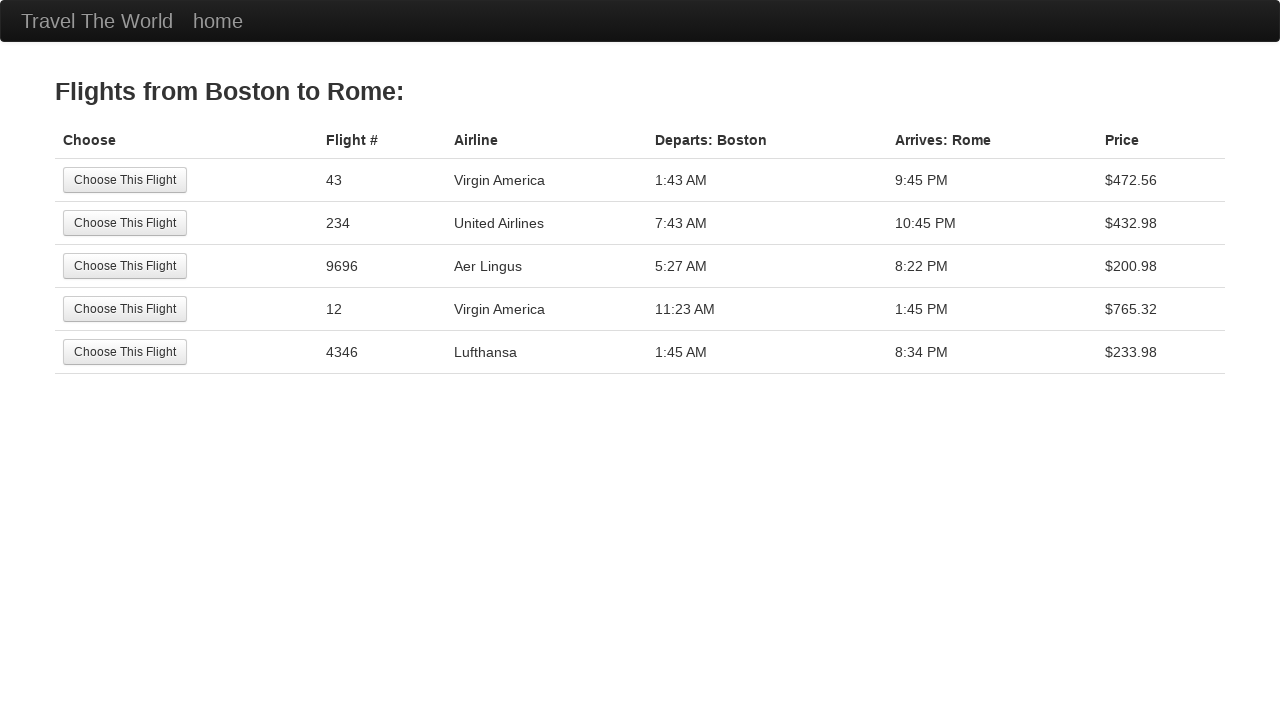

Selected the second flight option at (125, 223) on tr:nth-child(2) .btn
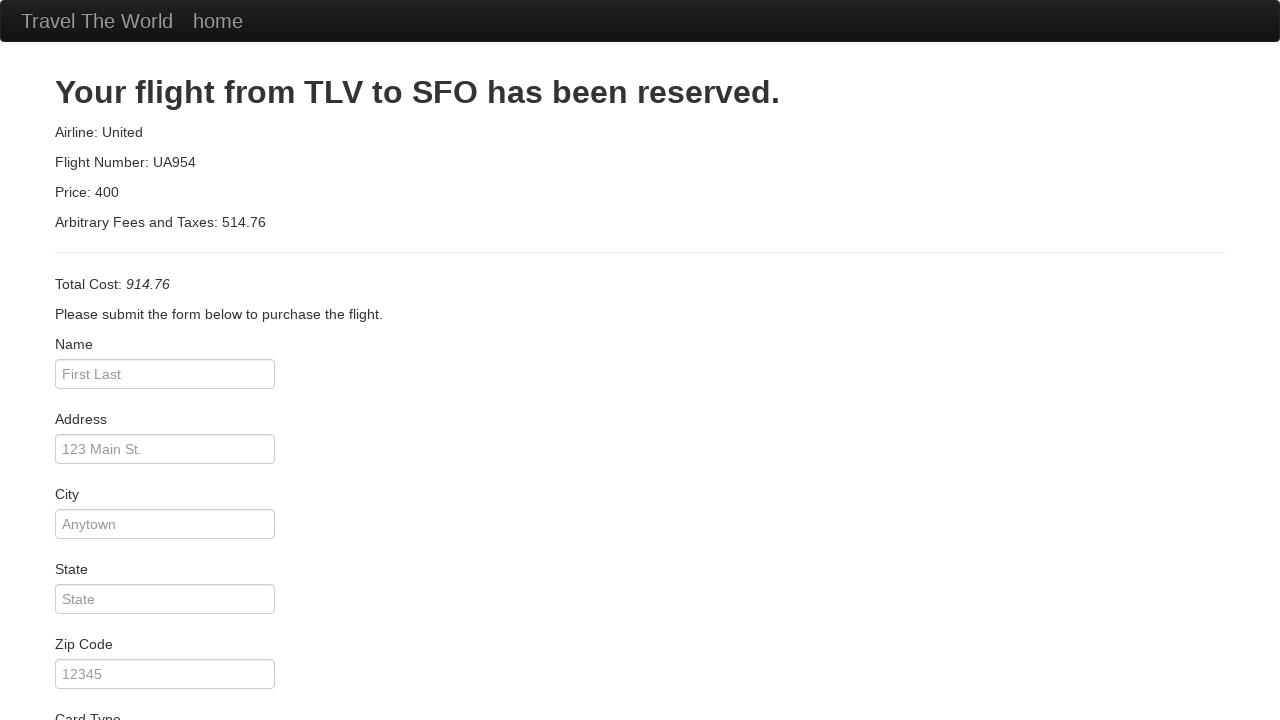

Clicked passenger name field at (165, 374) on #inputName
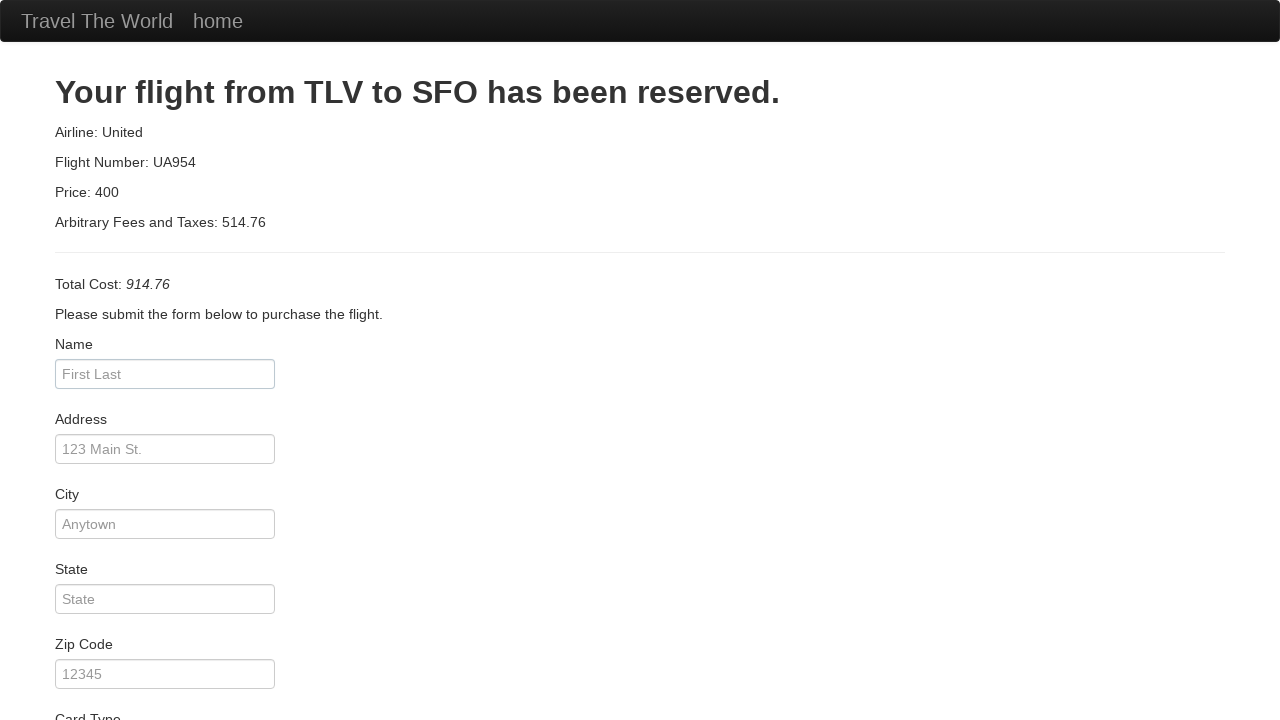

Entered passenger name 'violeta' on #inputName
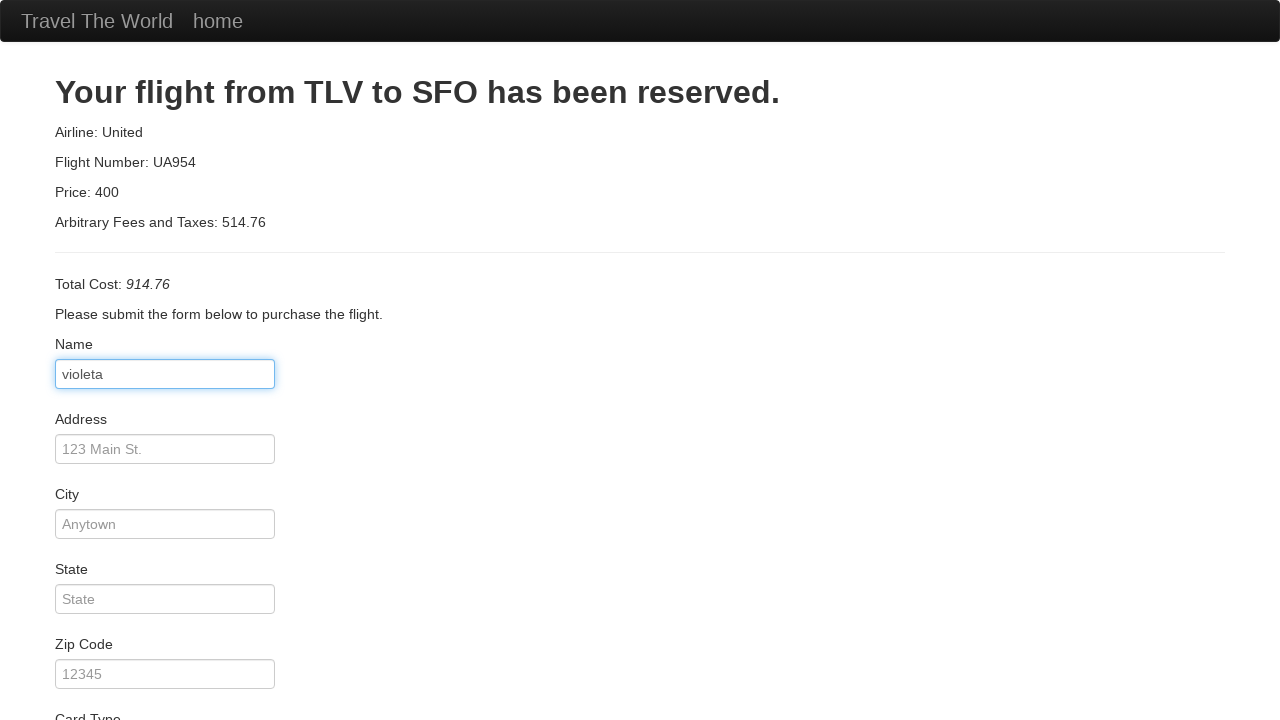

Entered address '123 main st' on #address
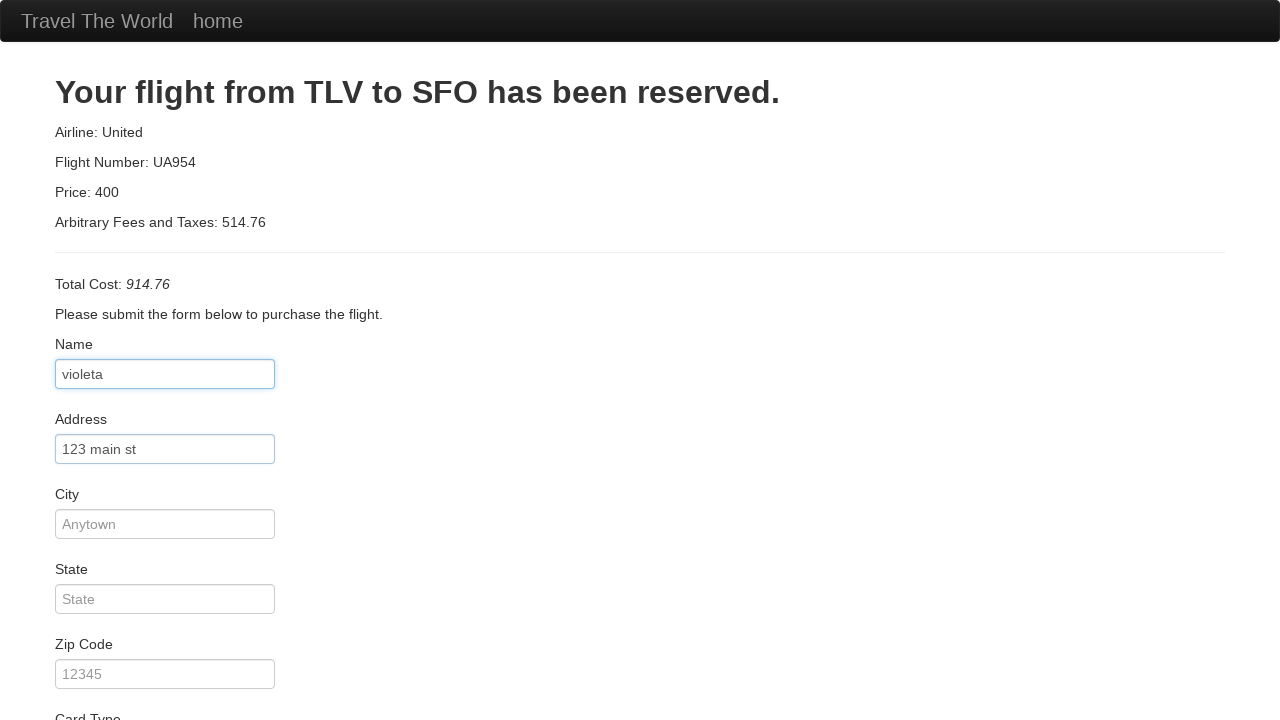

Clicked city field at (165, 524) on #city
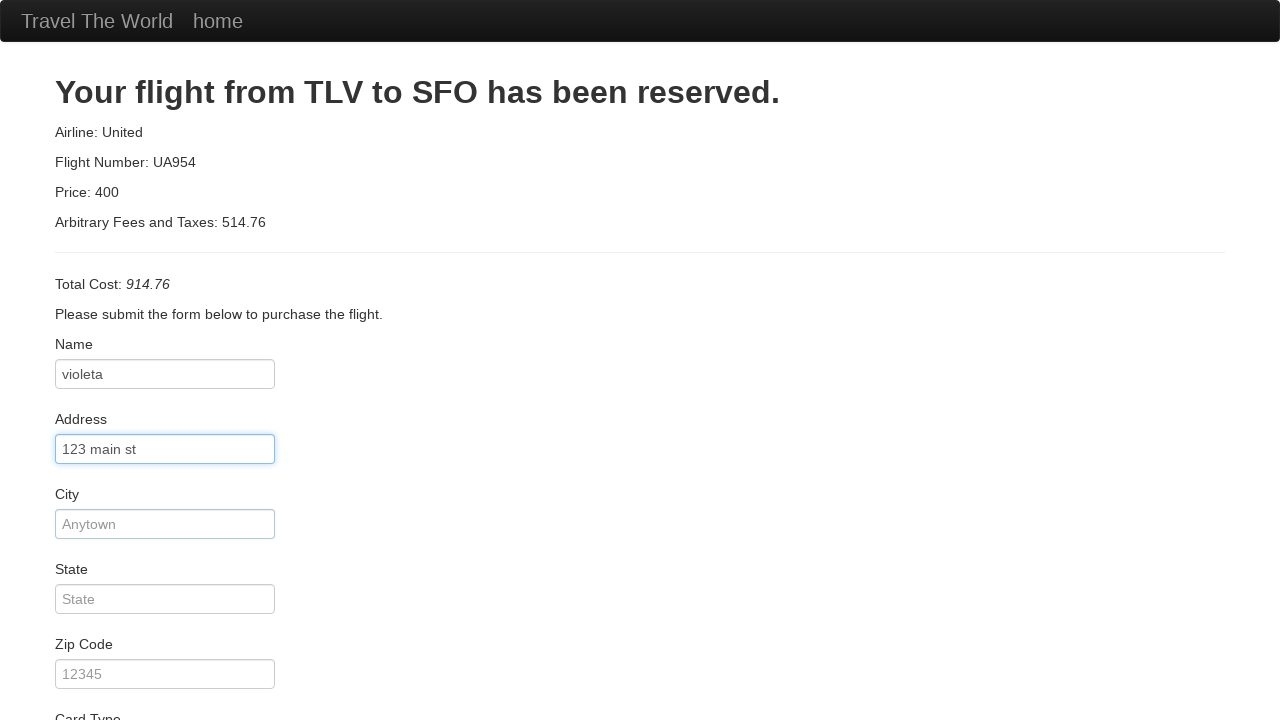

Entered city 'oi' on #city
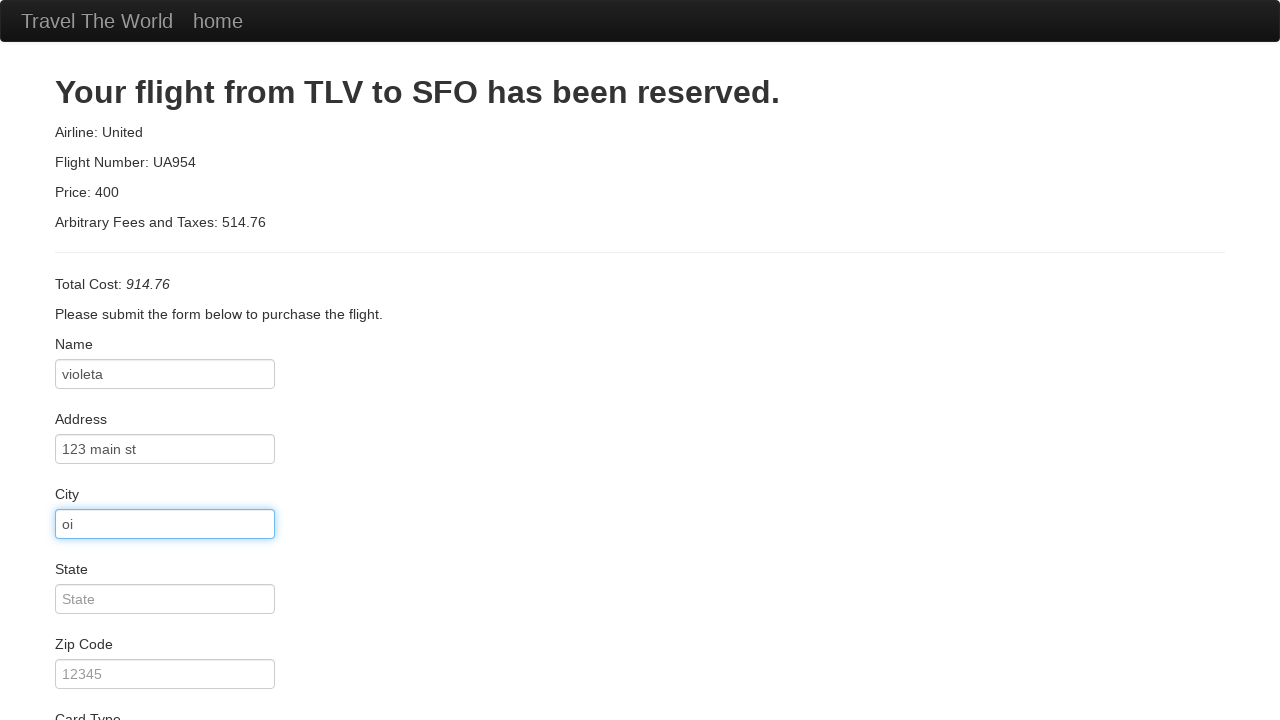

Clicked state field at (165, 599) on #state
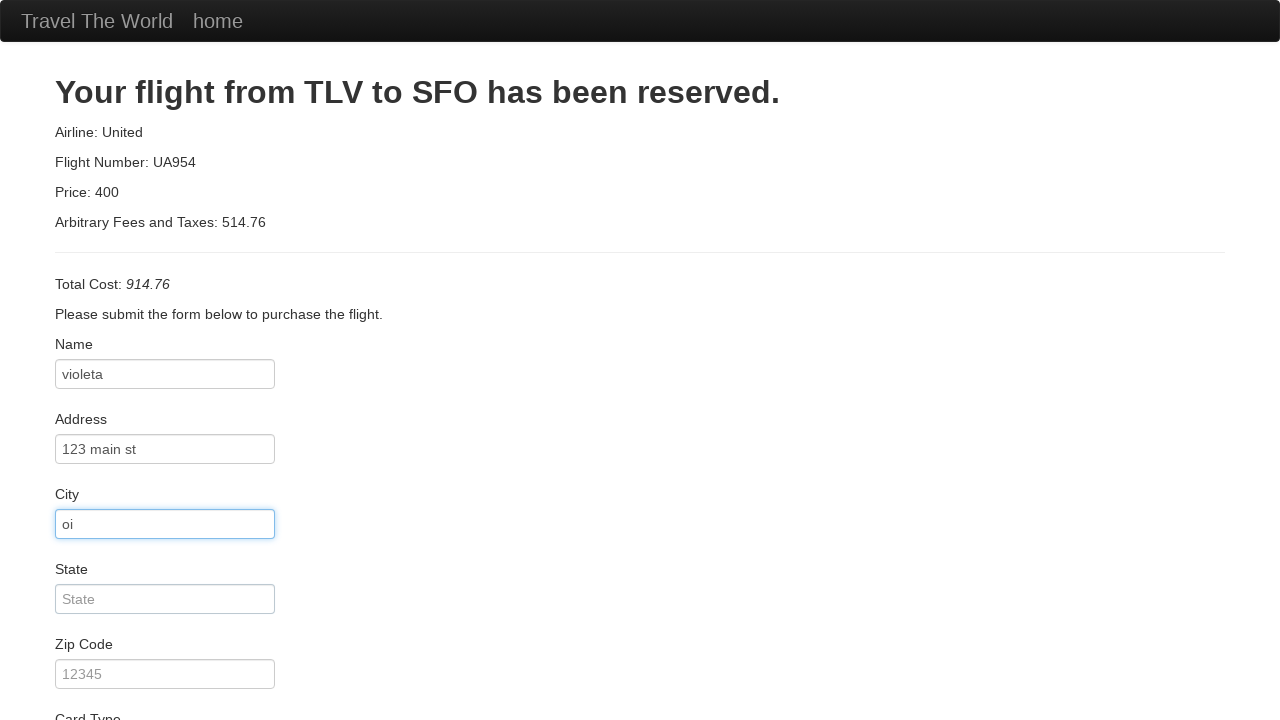

Entered state 'oi' on #state
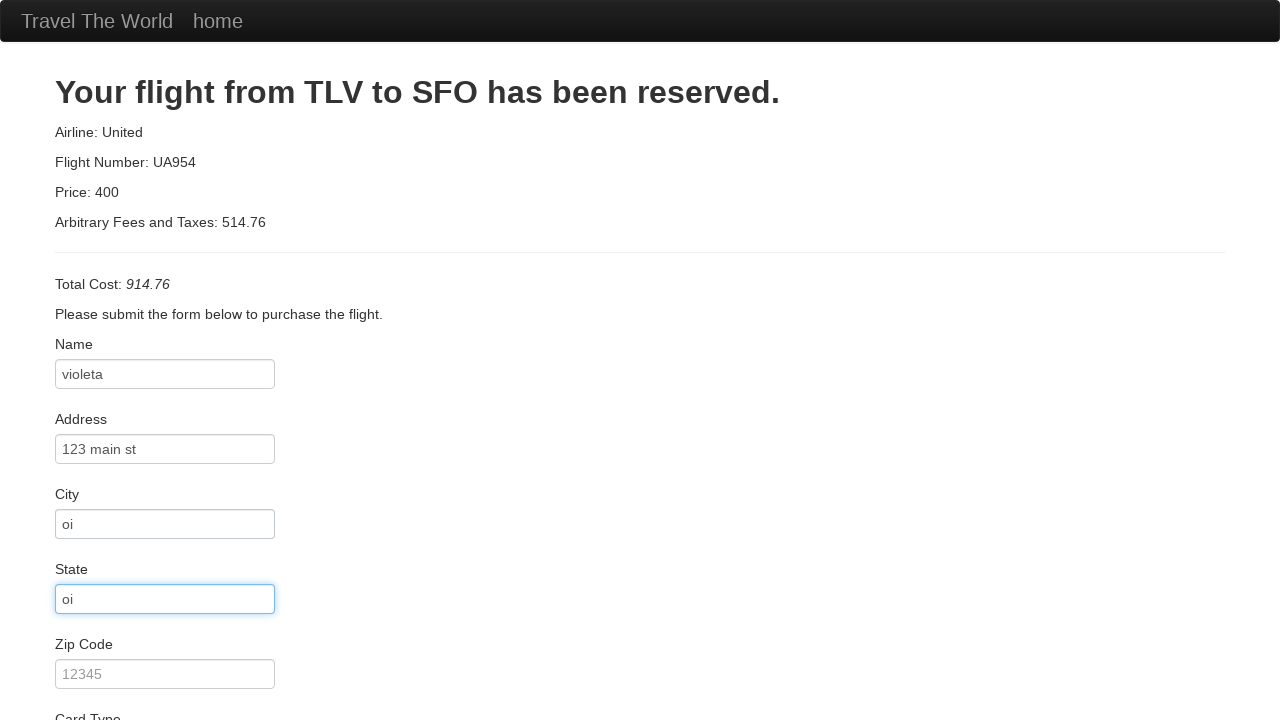

Clicked zip code field at (165, 674) on #zipCode
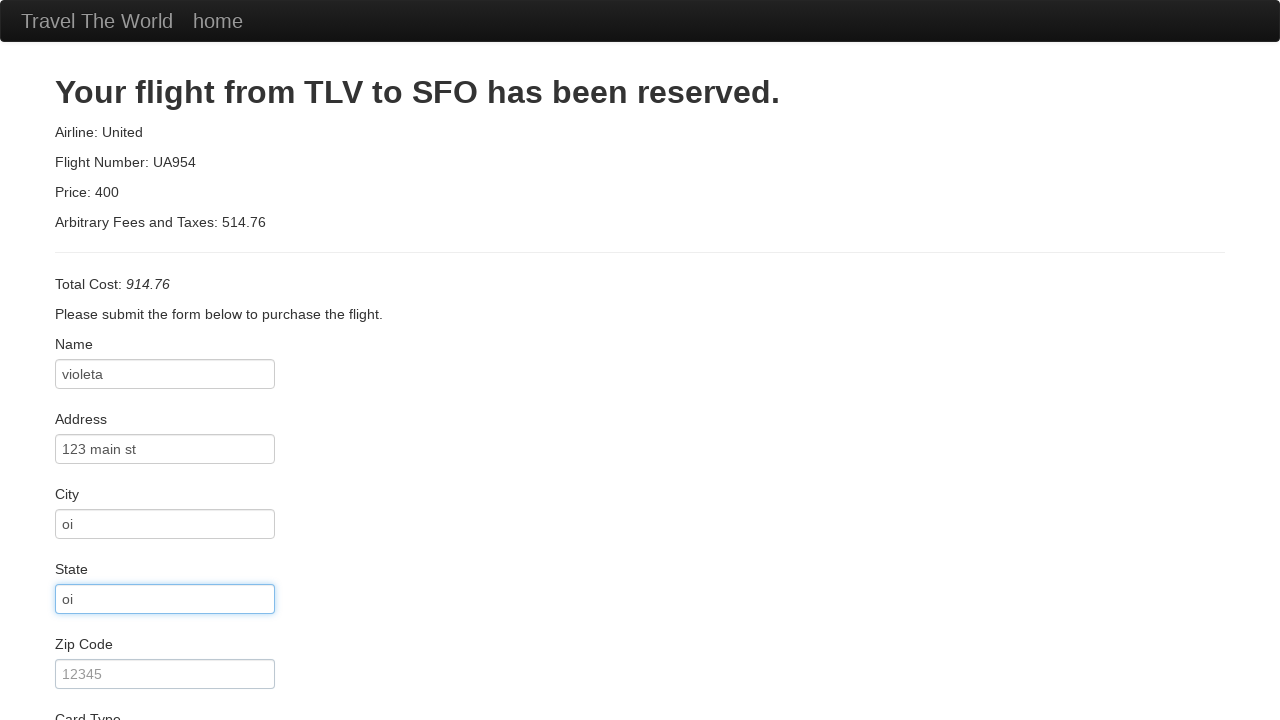

Entered zip code '12345' on #zipCode
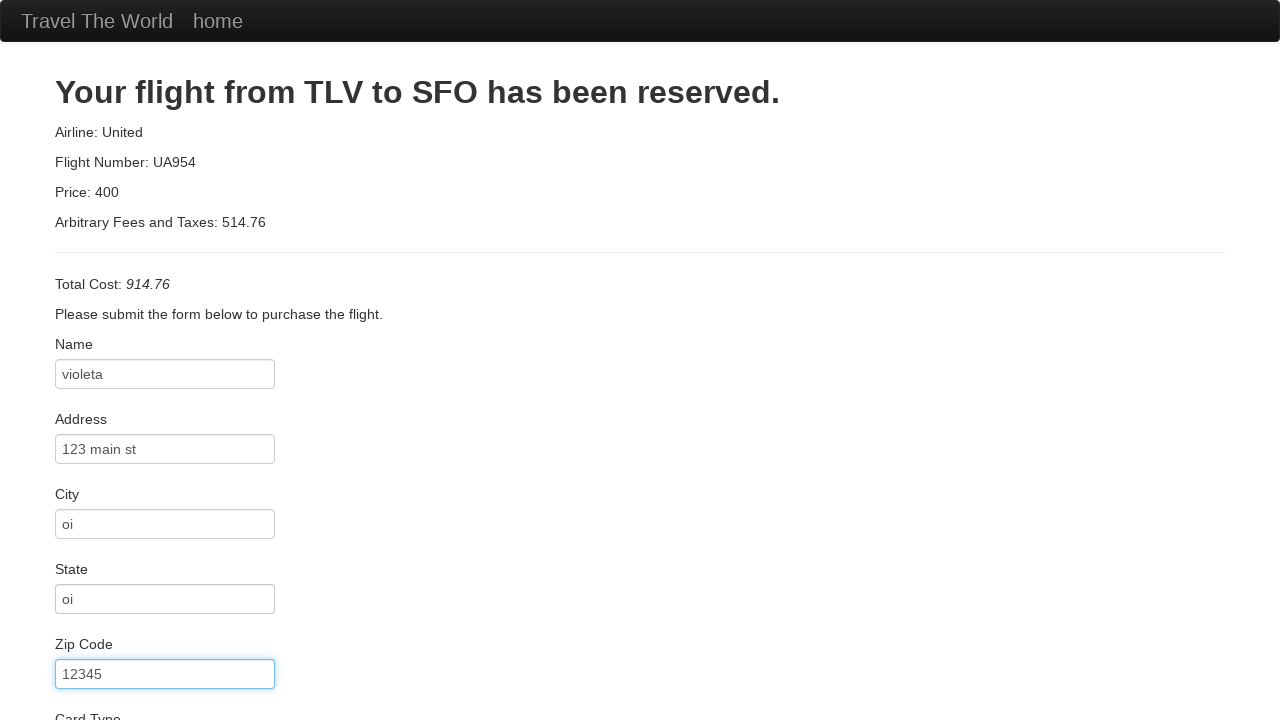

Clicked credit card number field at (165, 380) on #creditCardNumber
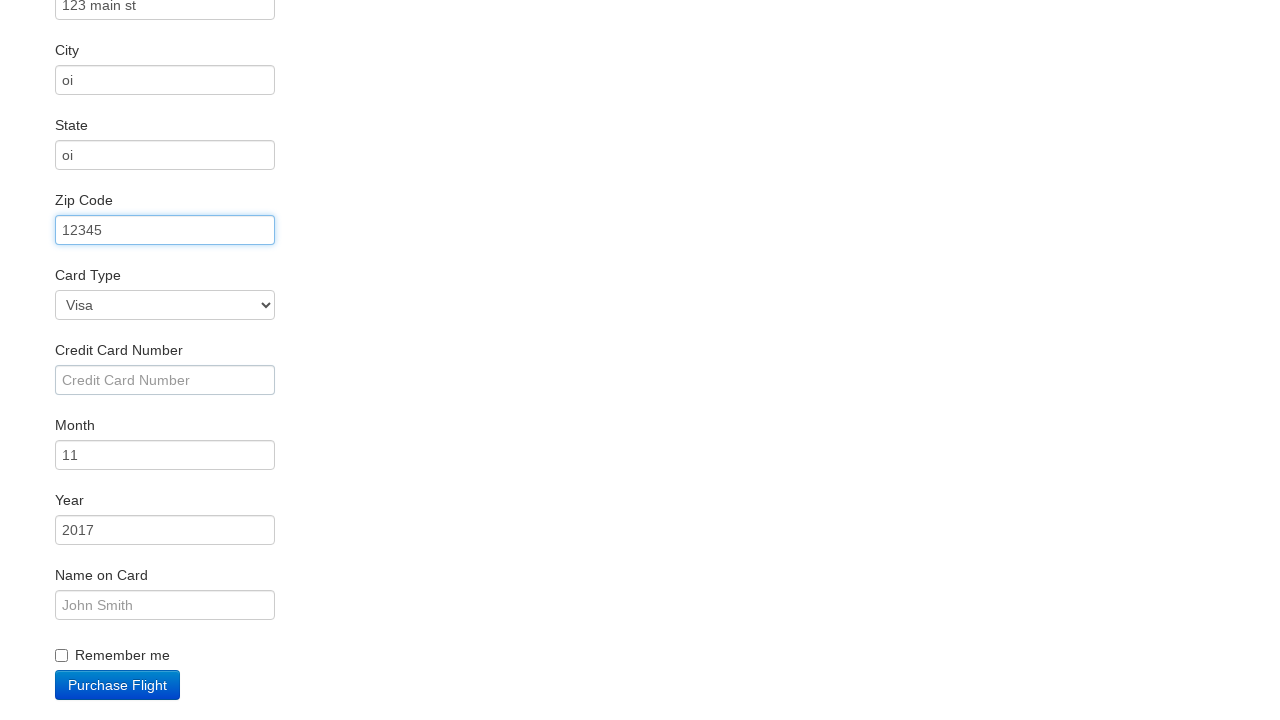

Entered credit card number '123456789' on #creditCardNumber
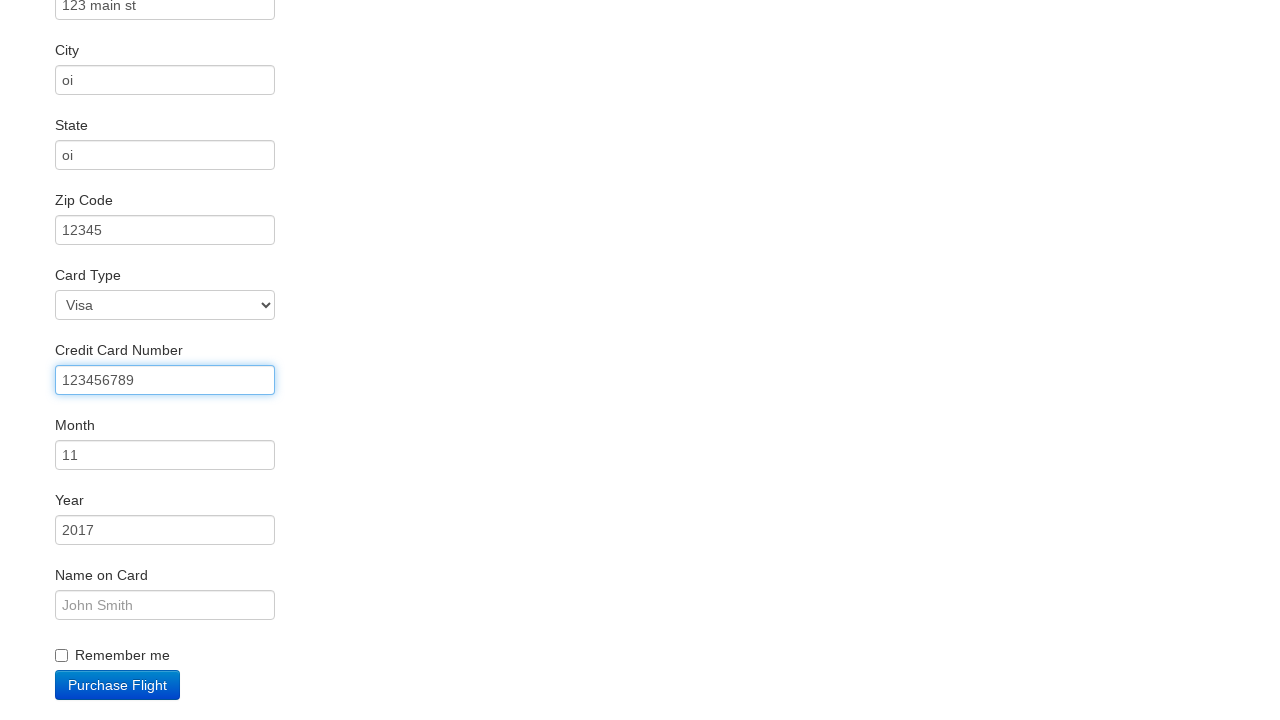

Clicked name on card field at (165, 605) on #nameOnCard
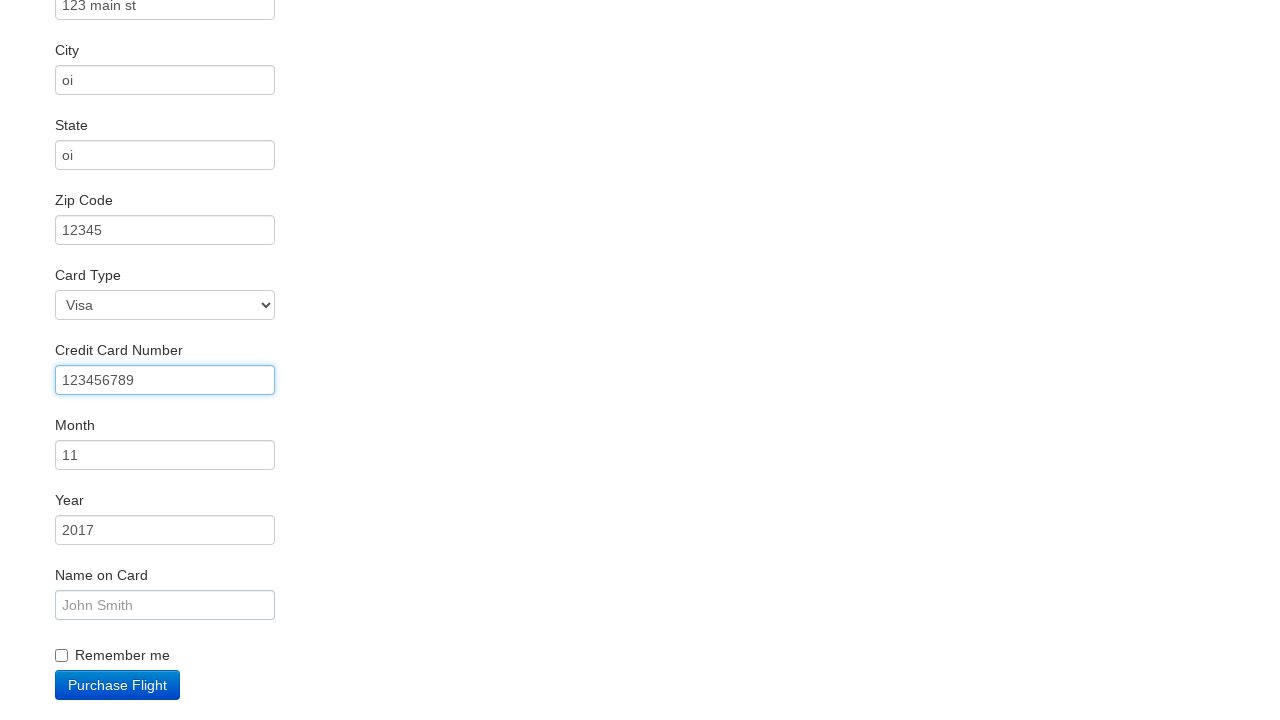

Entered name on card 'violeta' on #nameOnCard
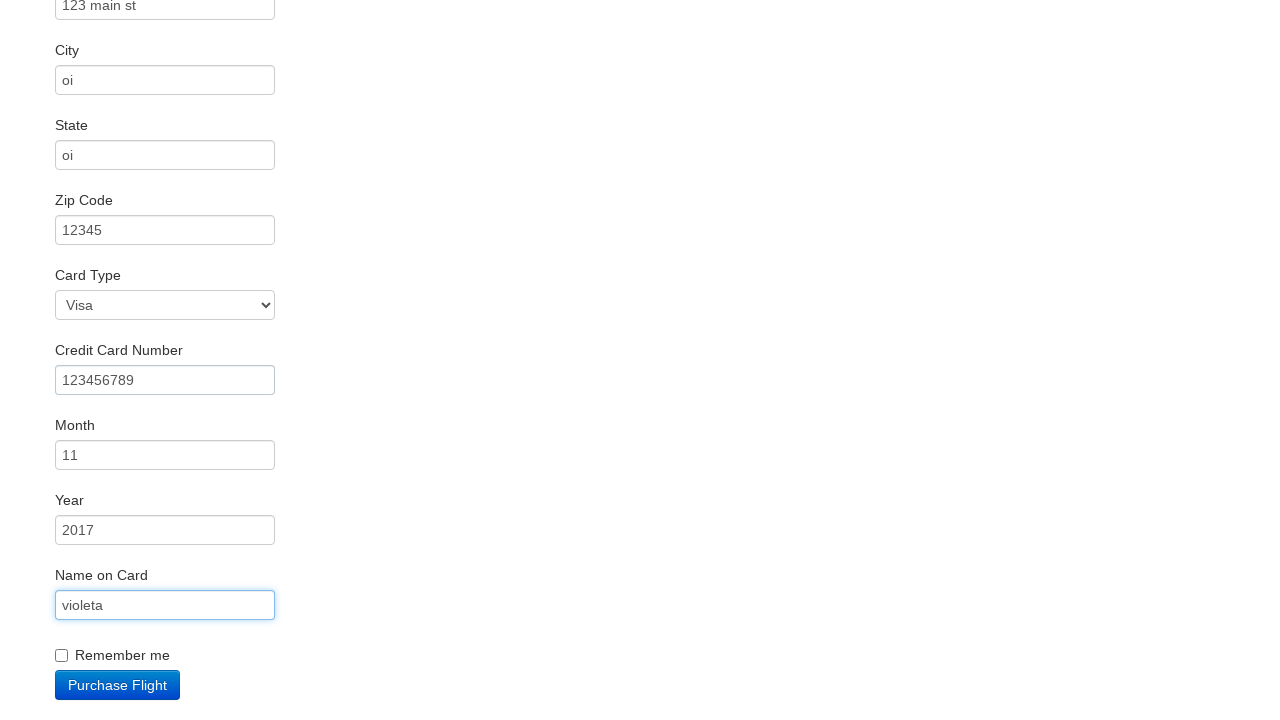

Checked Remember Me checkbox at (62, 656) on #rememberMe
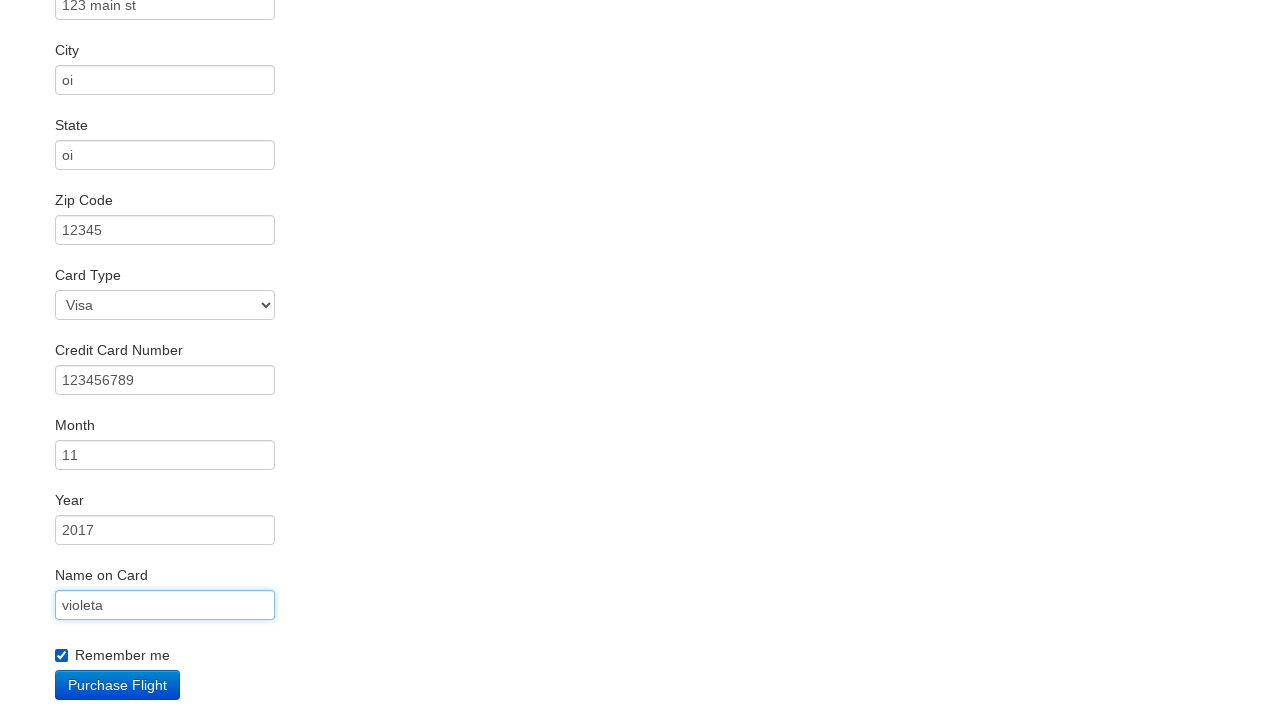

Clicked Purchase Flight button at (118, 685) on .btn-primary
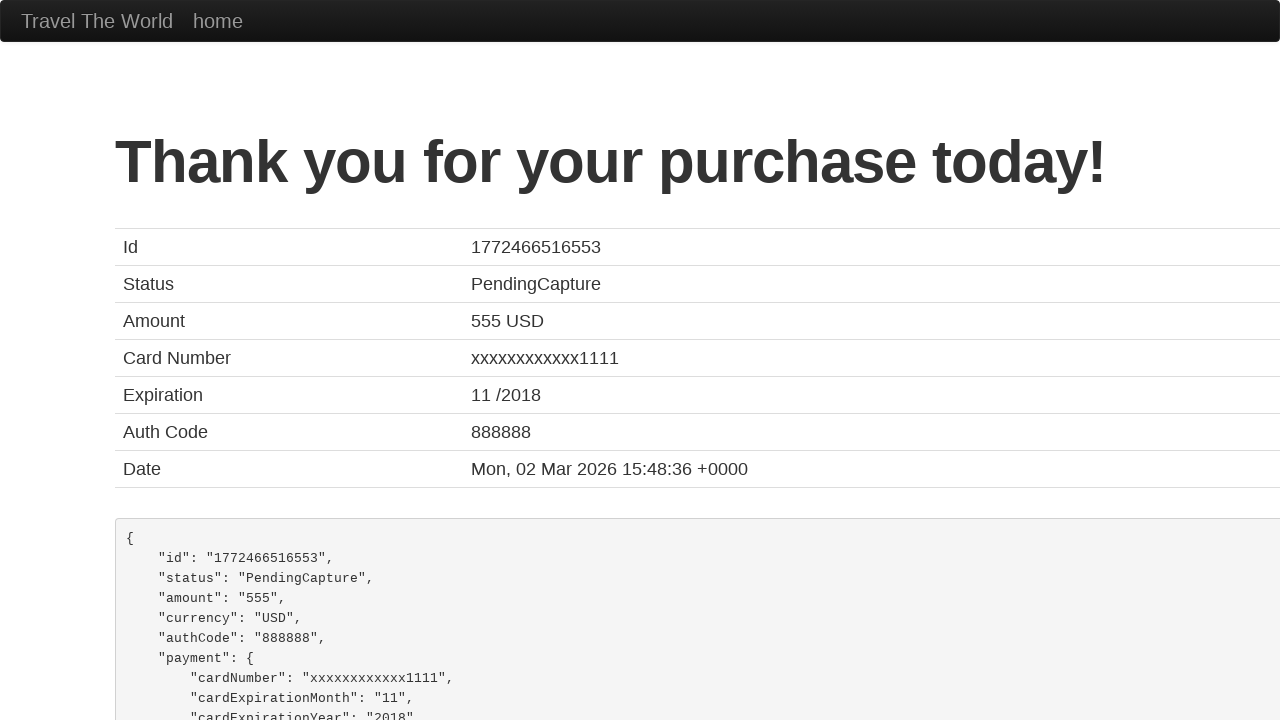

Flight purchase confirmed - confirmation page loaded
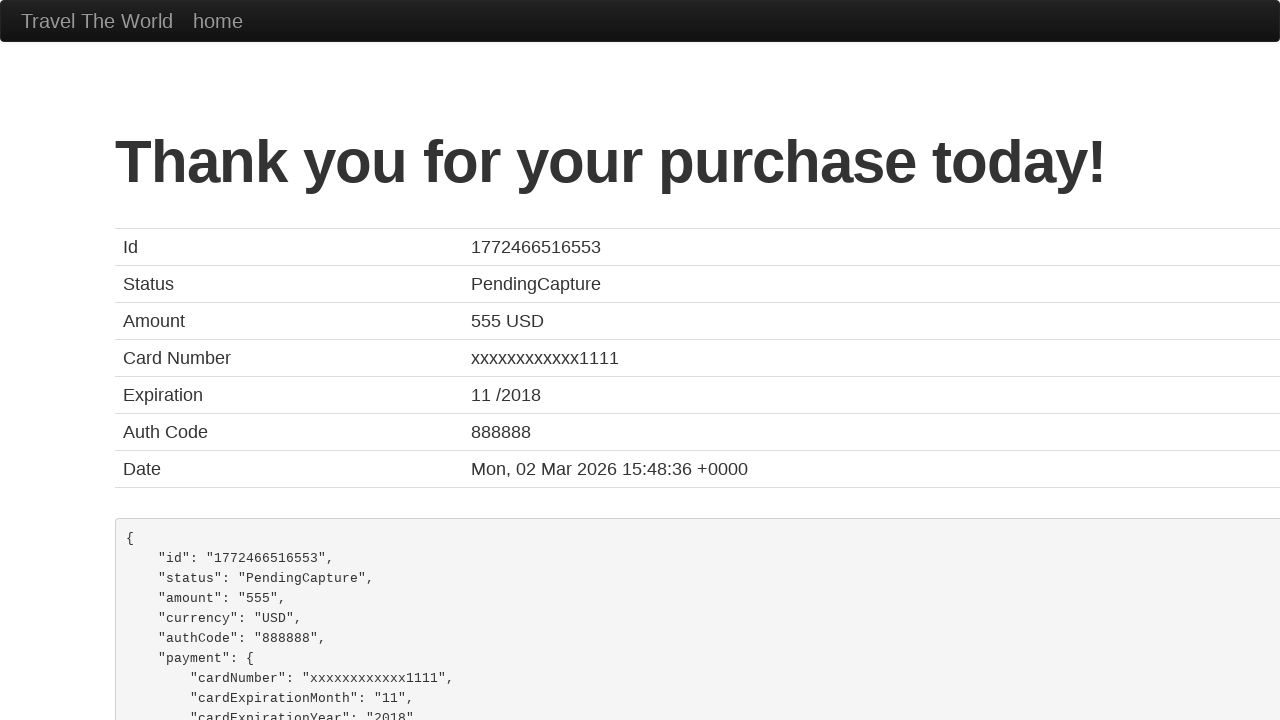

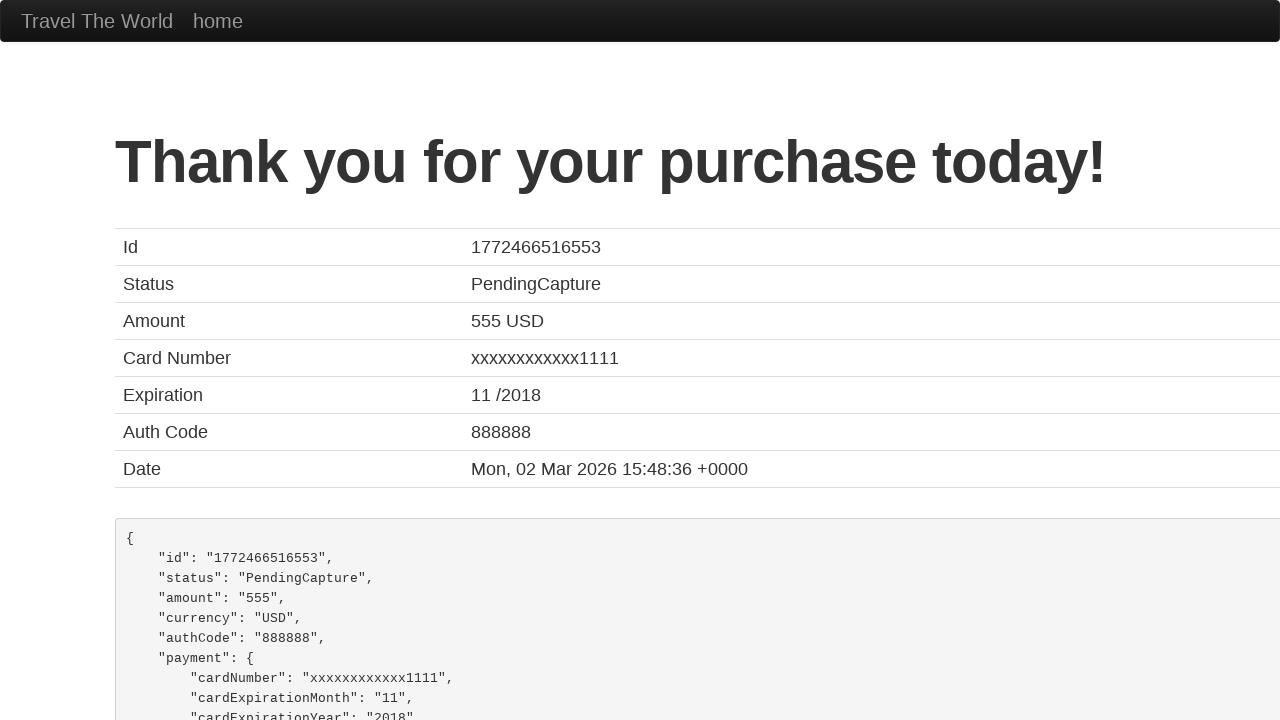